Tests the DemoQA website by clicking on the first card (Elements section) and then interacting with a radio button element to verify radio button functionality.

Starting URL: https://demoqa.com/

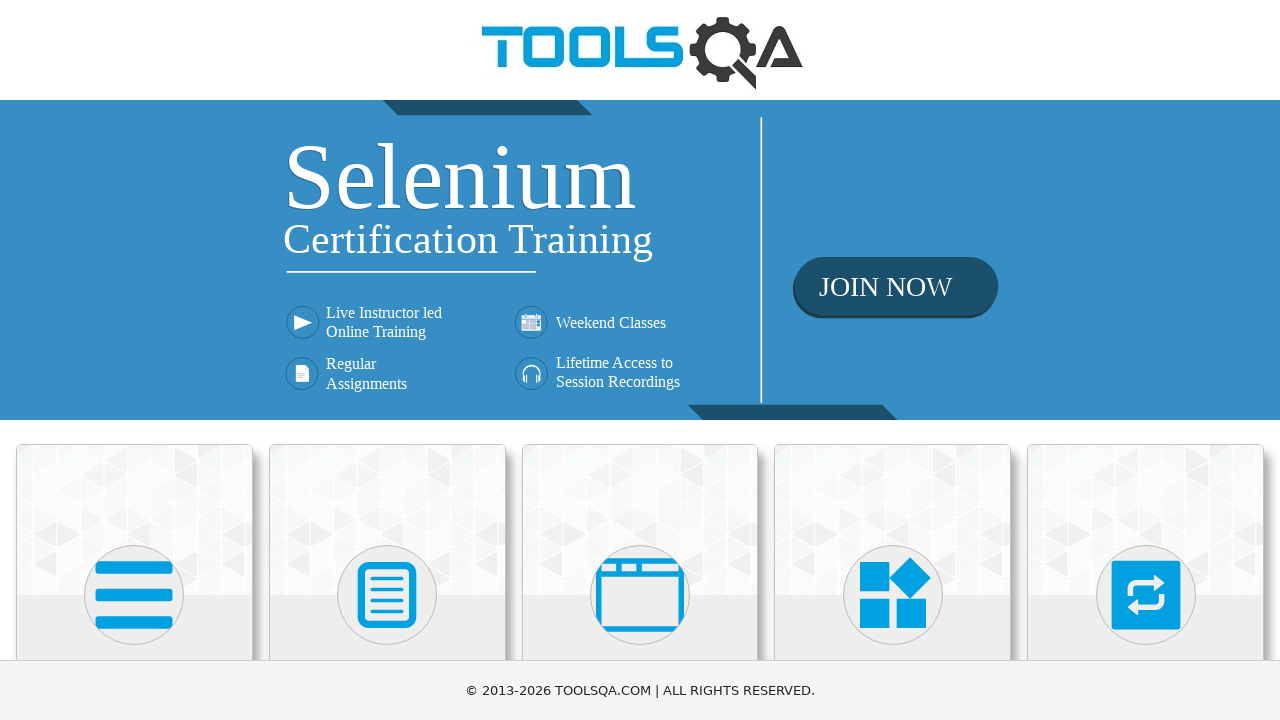

Clicked on the first card (Elements section) on DemoQA homepage at (134, 520) on .card.mt-4.top-card >> nth=0
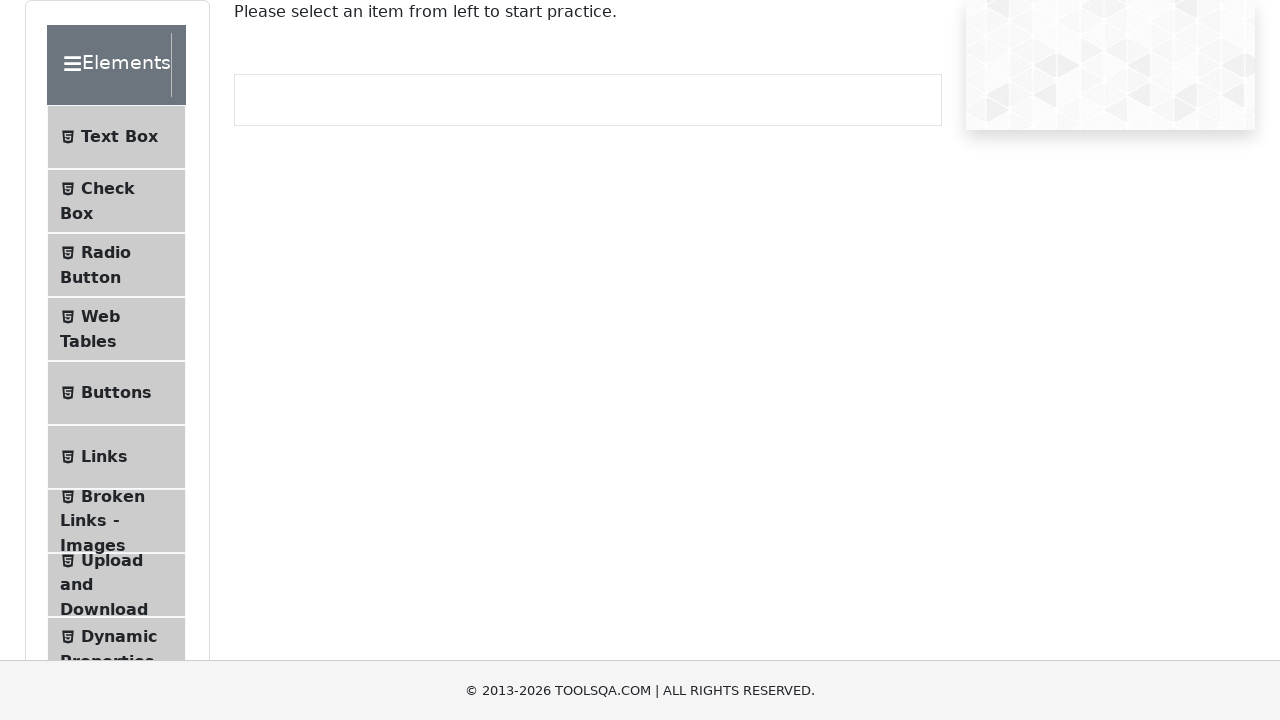

Radio Button menu item loaded
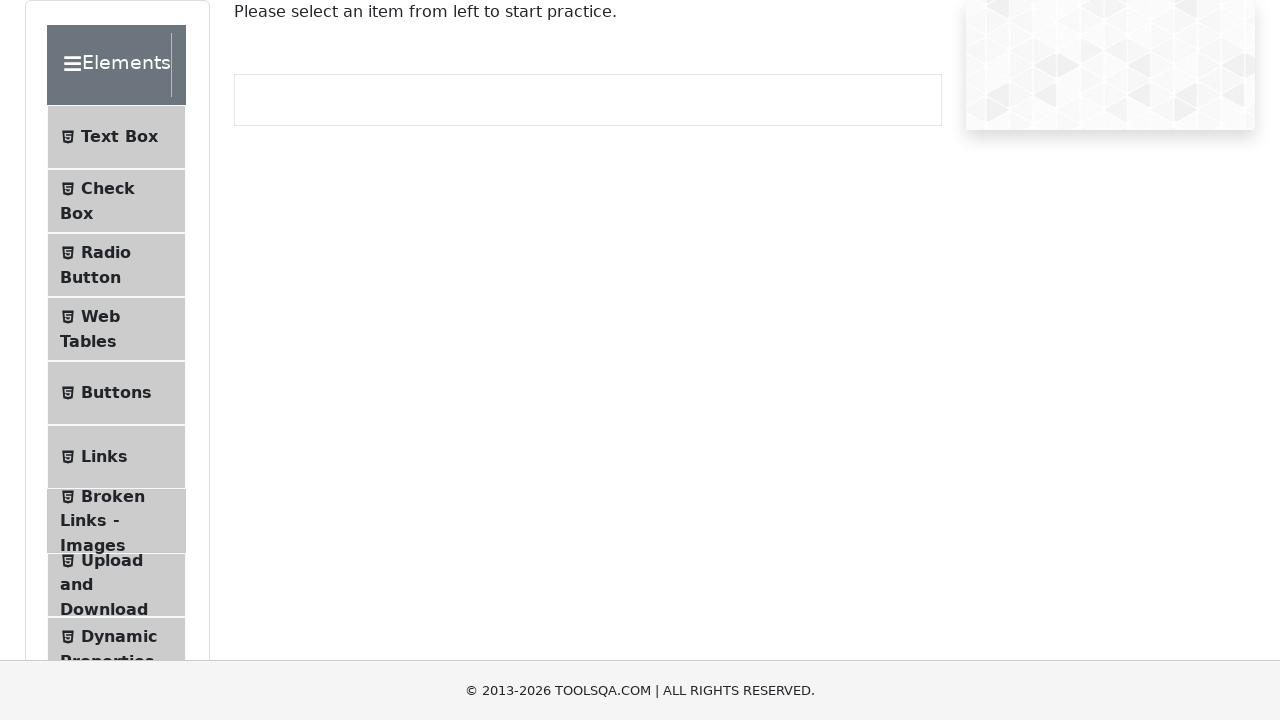

Clicked on Radio Button menu item at (116, 265) on li#item-2.btn.btn-light
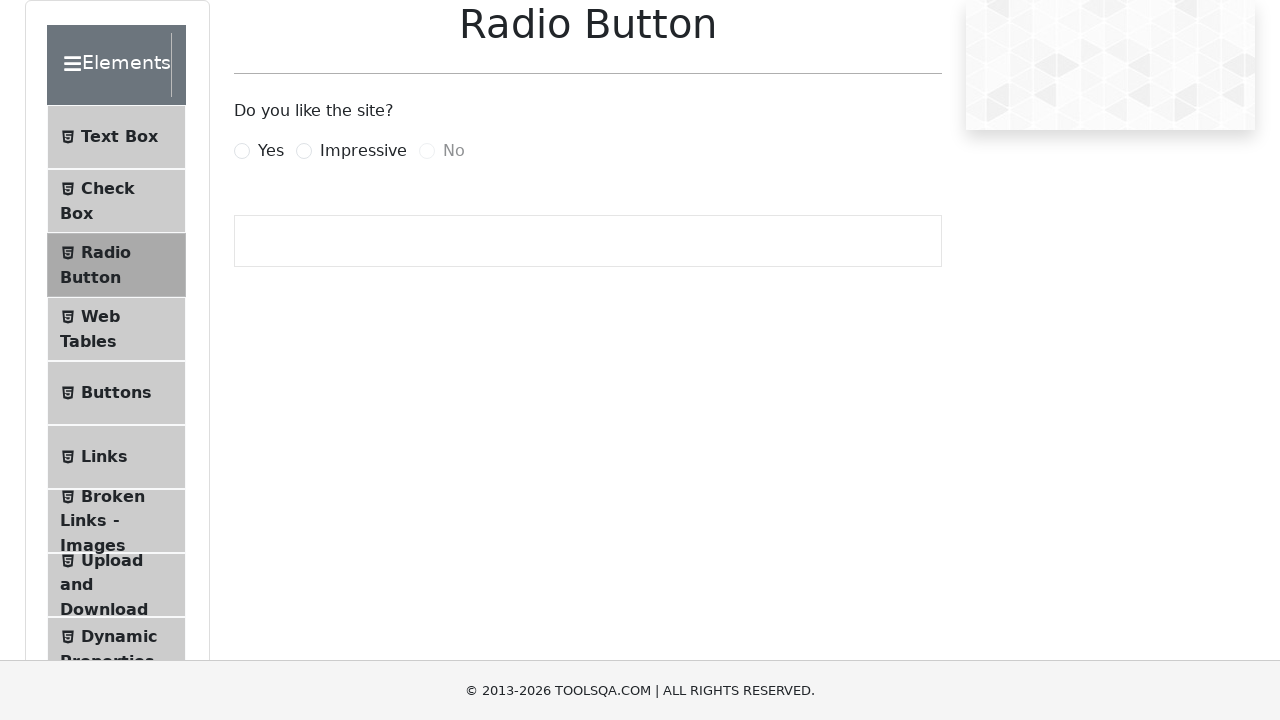

Clicked the 'Yes' radio button using JavaScript
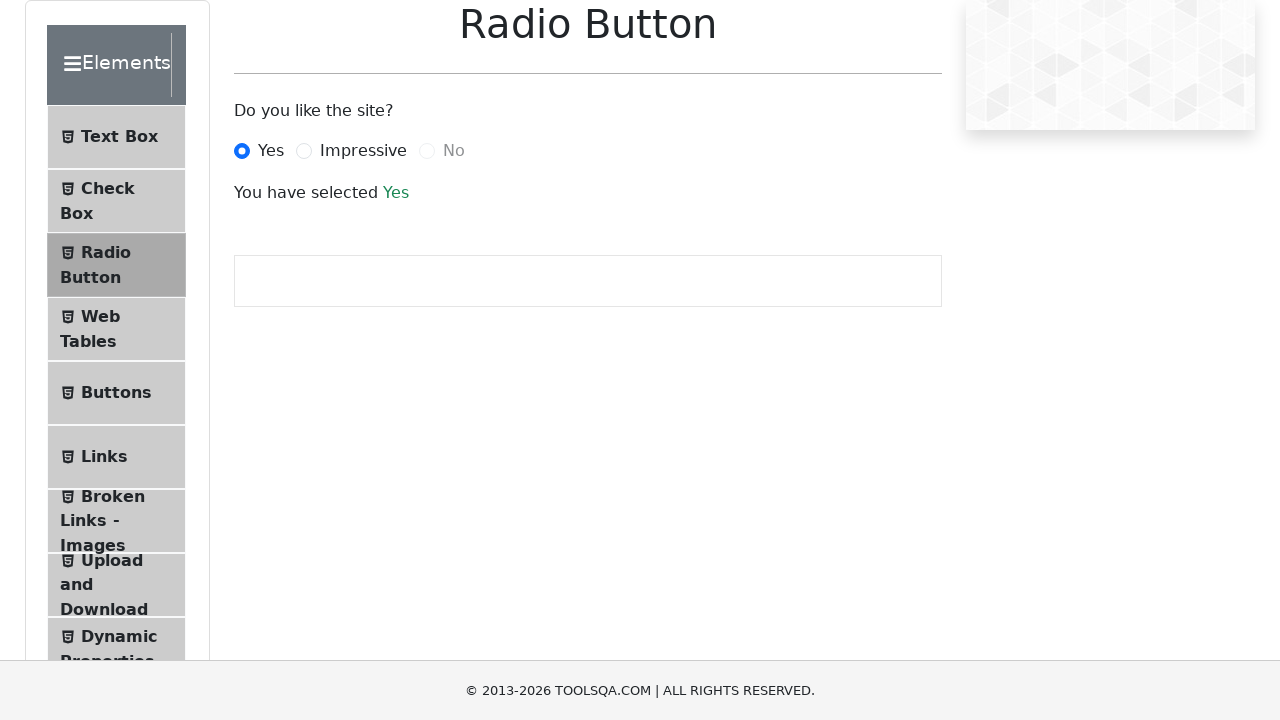

Verified radio button selection was successful - success message appeared
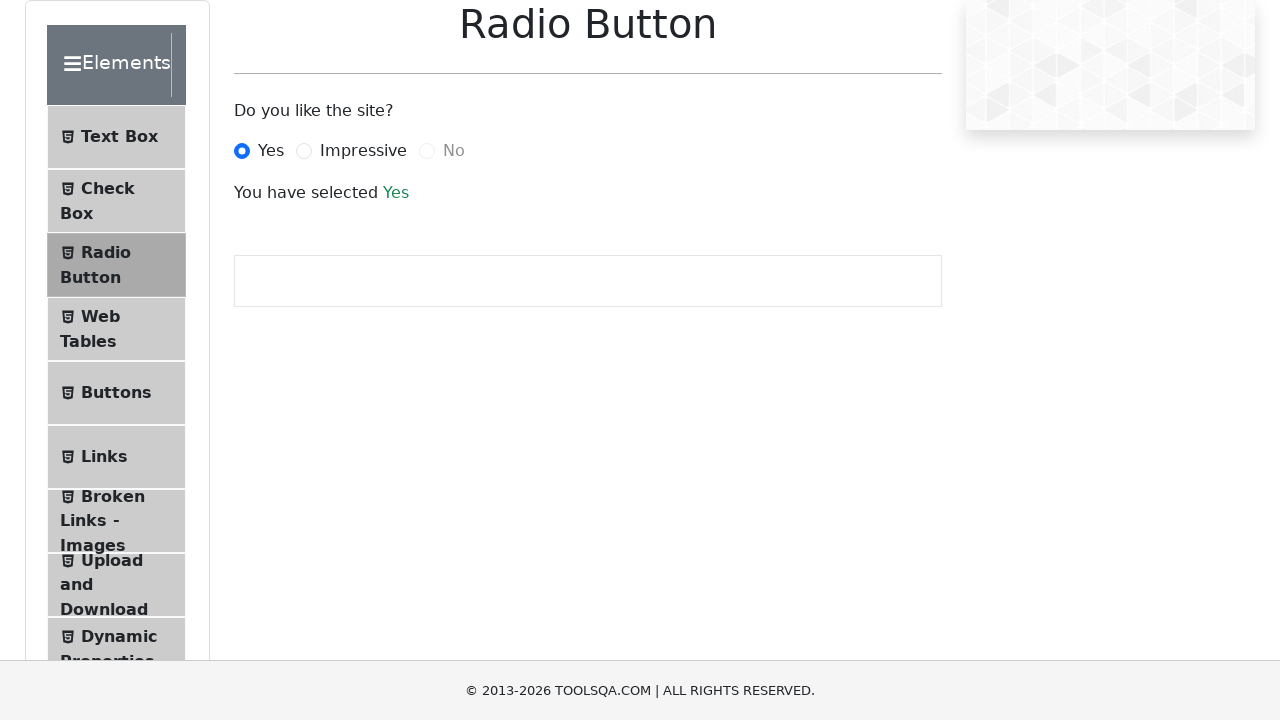

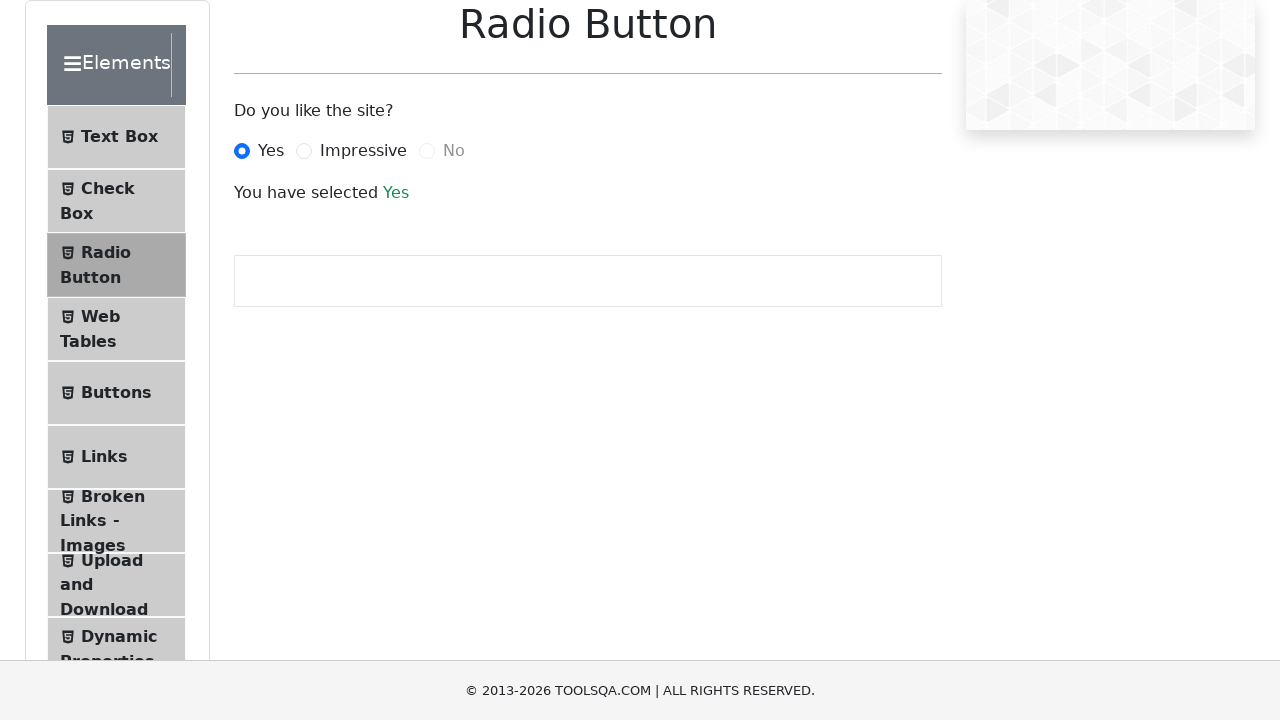